Tests complete user registration flow by filling out all registration form fields and submitting

Starting URL: https://www.sharelane.com/cgi-bin/main.py

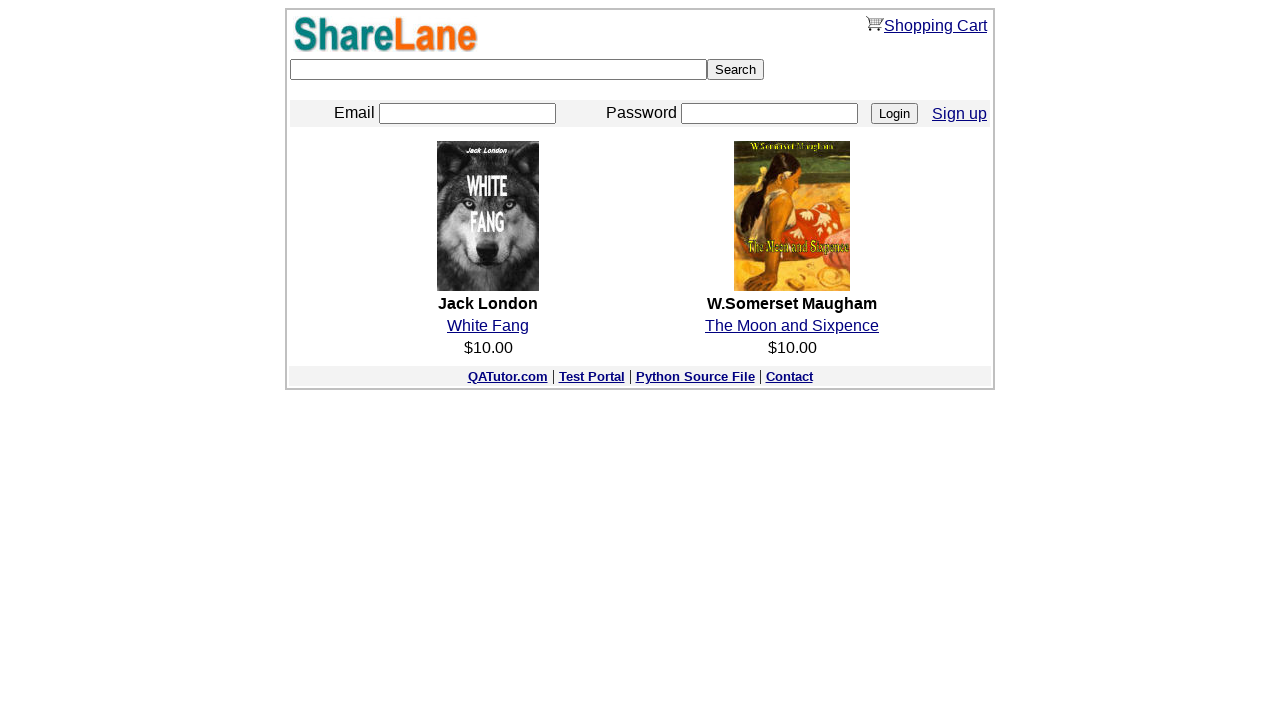

Clicked Sign up link at (960, 113) on a:has-text('Sign up')
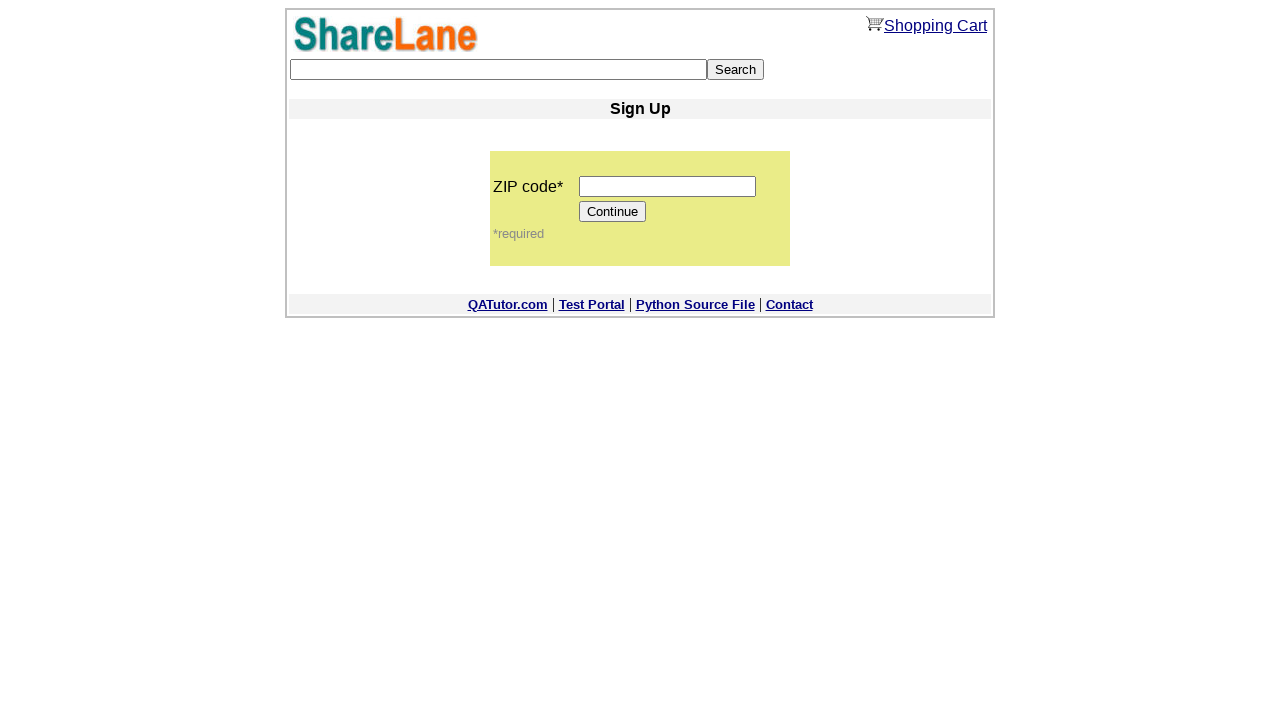

Filled zip code field with '11111' on input[name='zip_code']
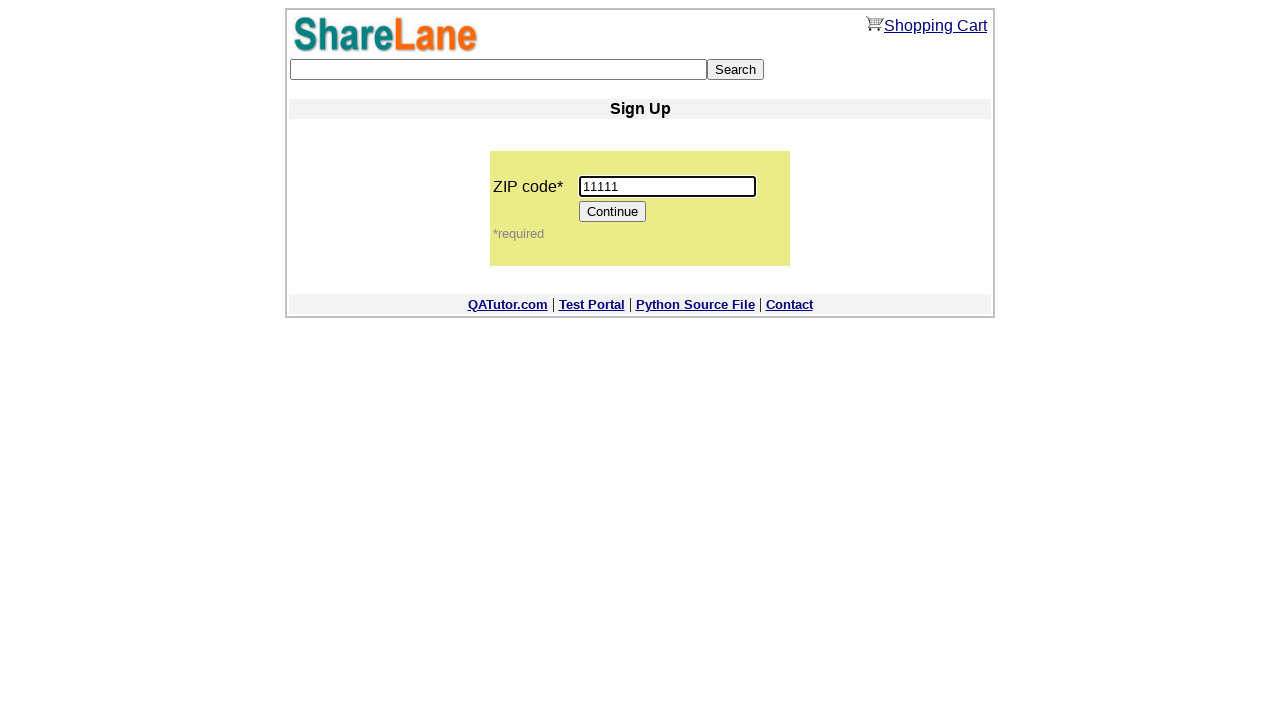

Clicked Continue button at (613, 212) on input[value='Continue']
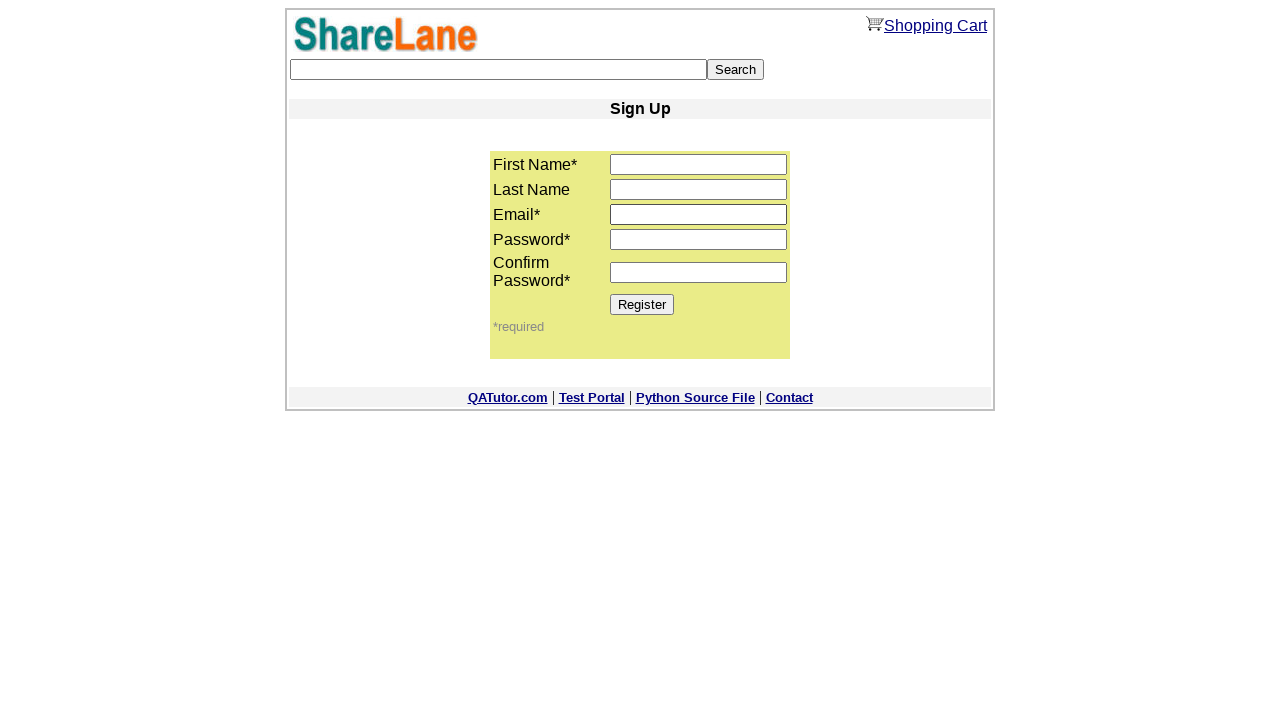

Filled first name field with 'John' on input[name='first_name']
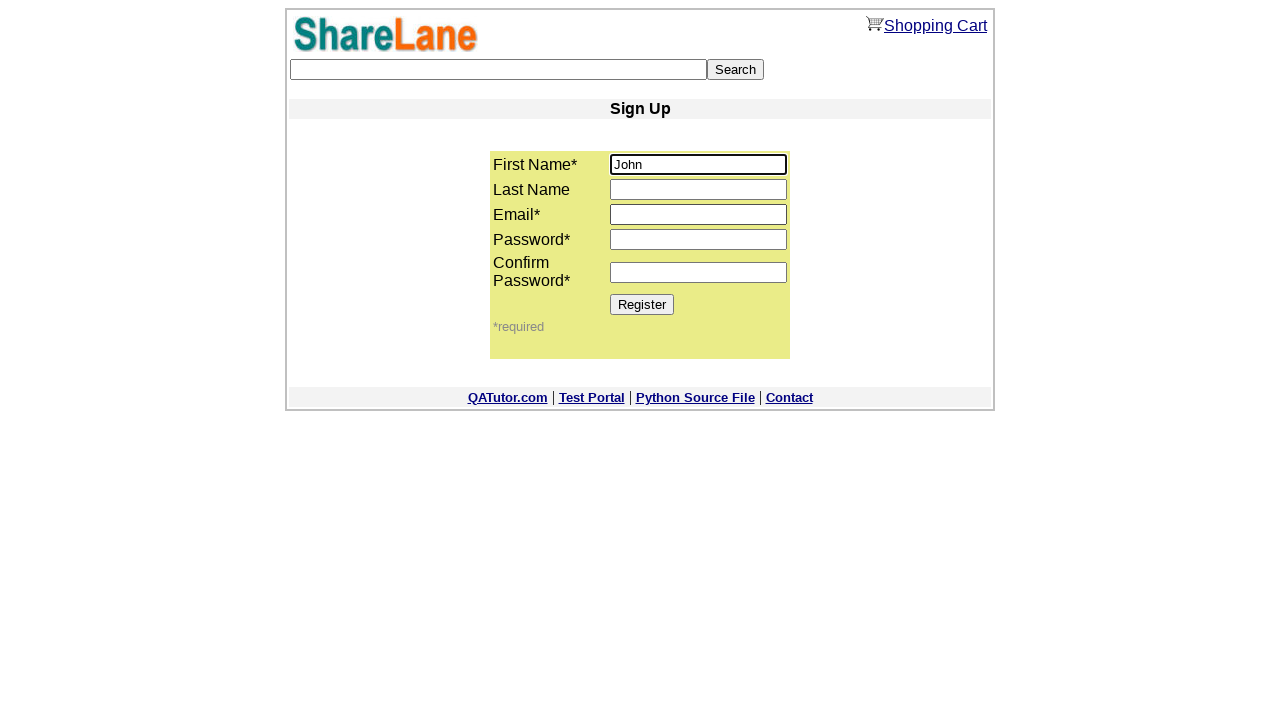

Filled last name field with 'Smith' on input[name='last_name']
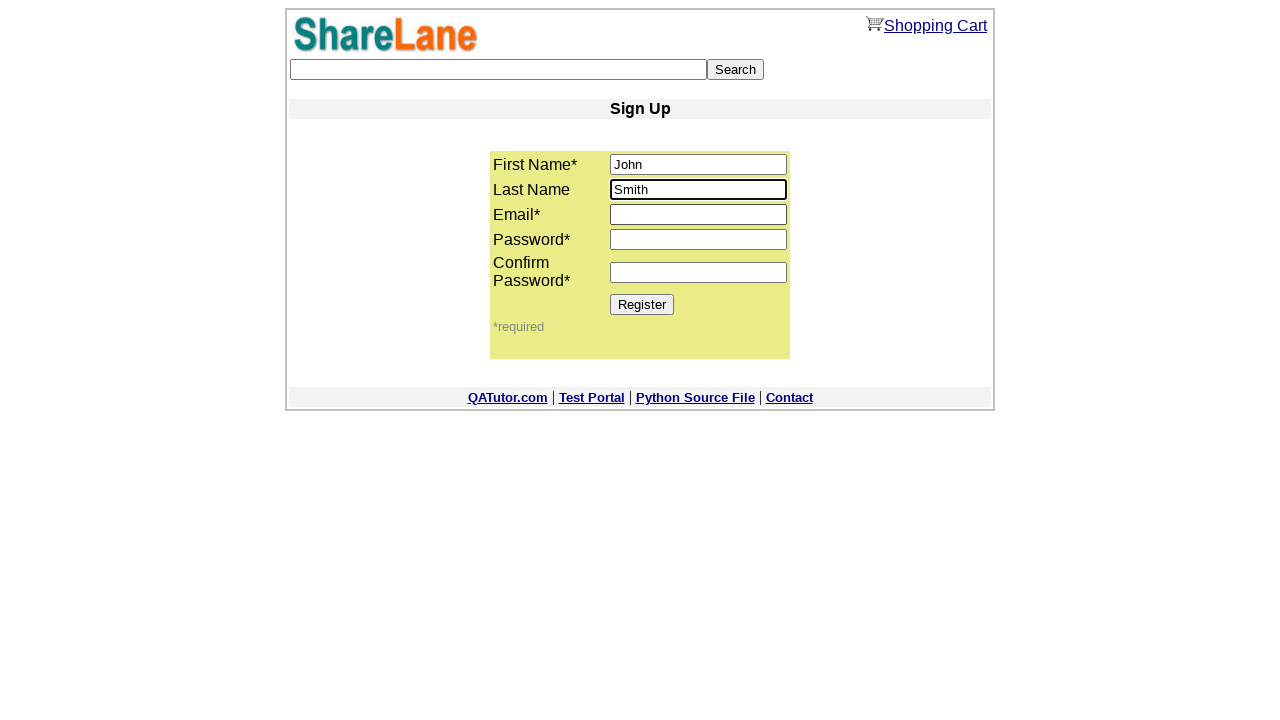

Filled email field with 'testuser2024@example.com' on input[name='email']
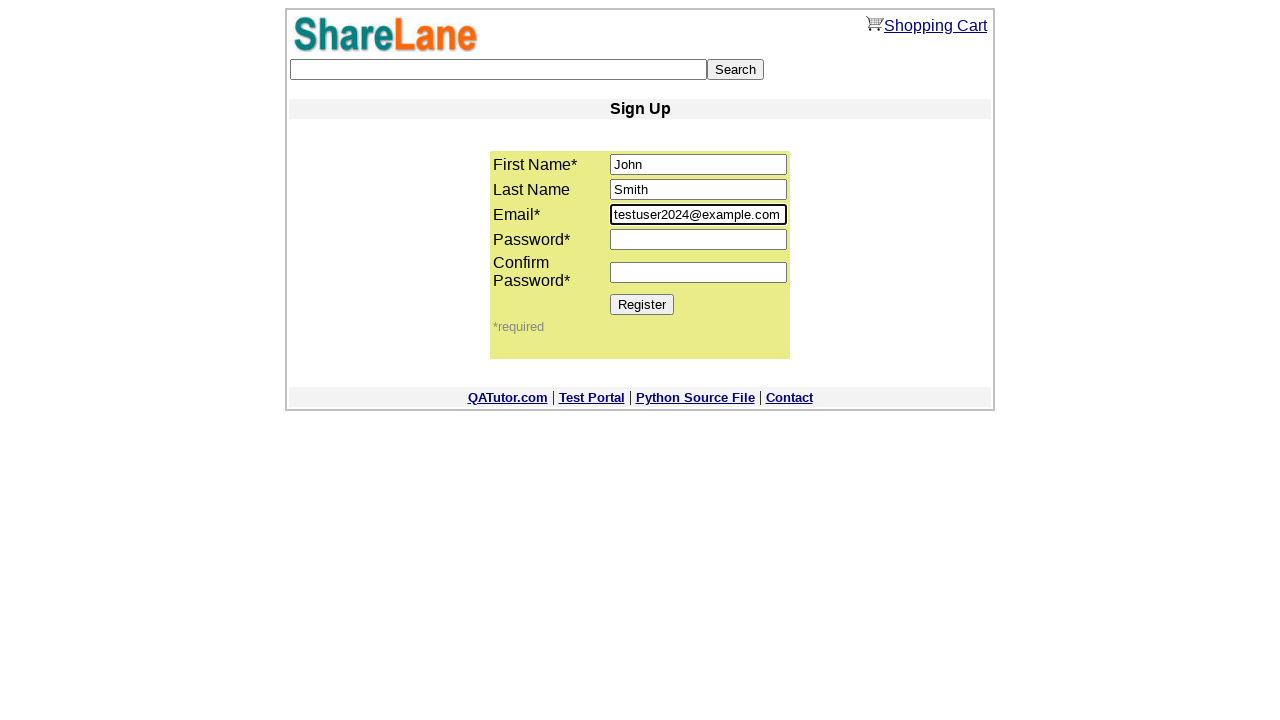

Filled password field with 'Test1234' on input[name='password1']
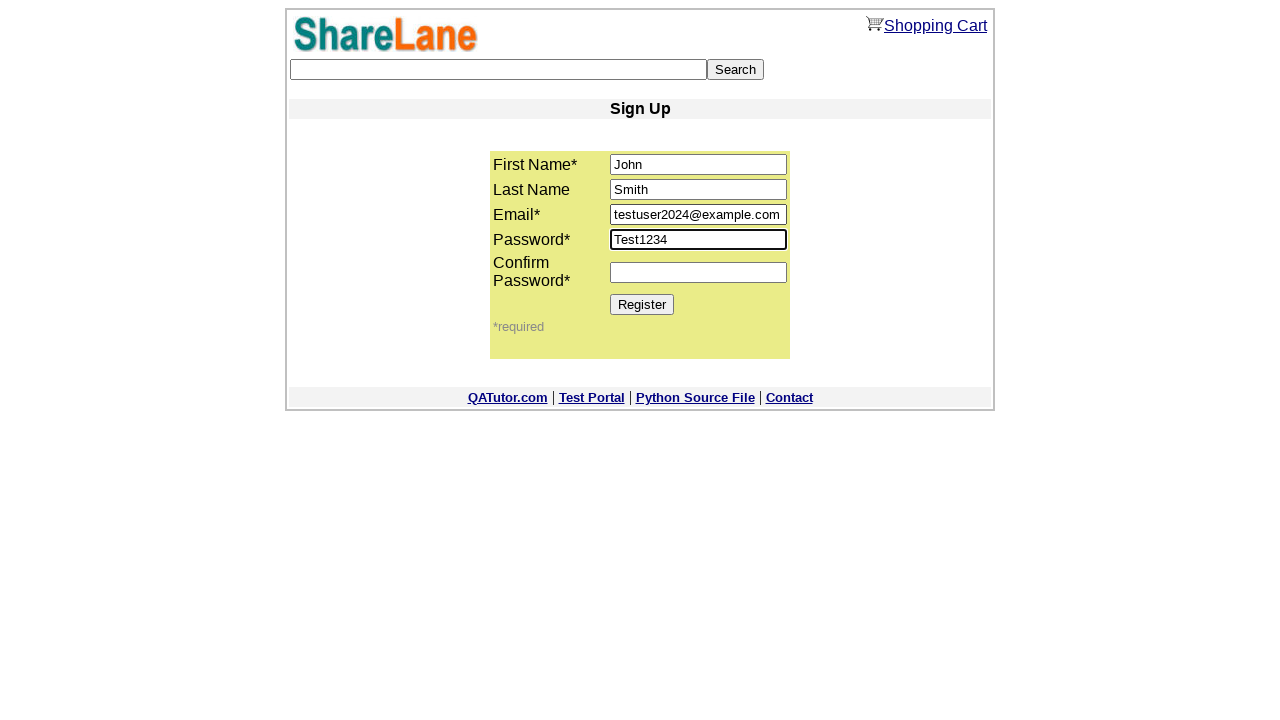

Filled password confirmation field with 'Test1234' on input[name='password2']
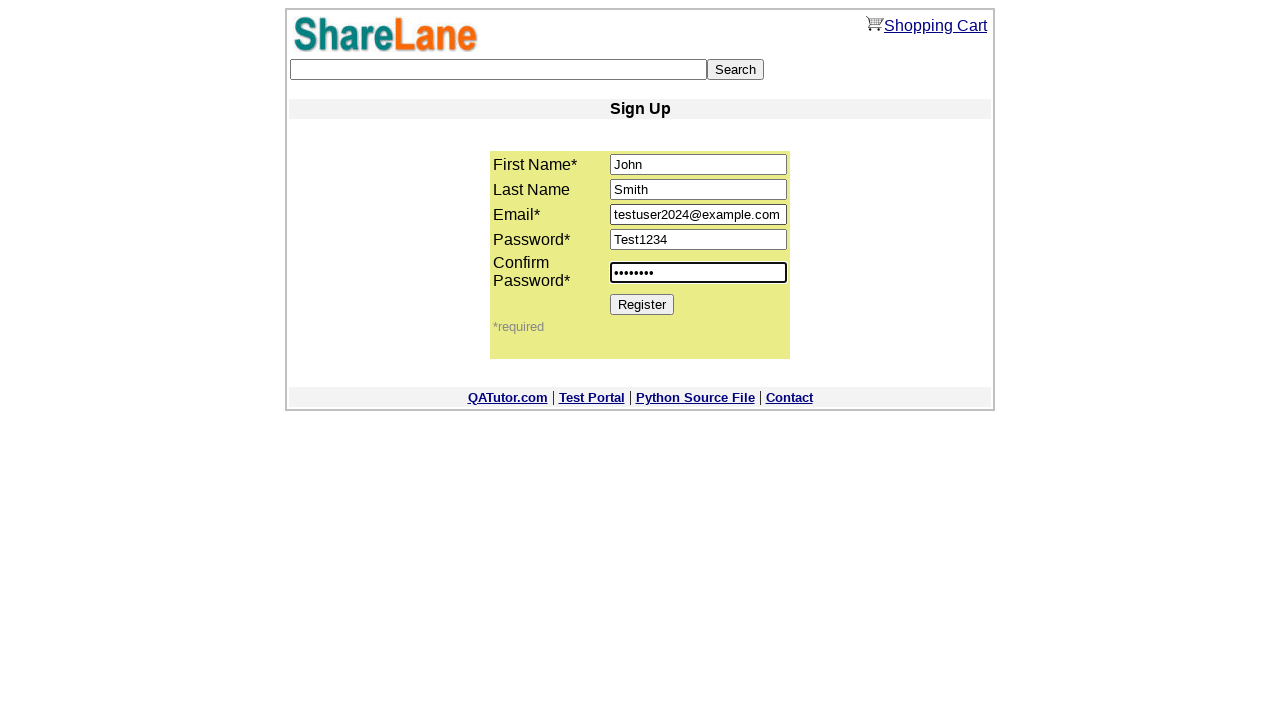

Clicked Register button to submit registration form at (642, 304) on input[type='submit'][value='Register']
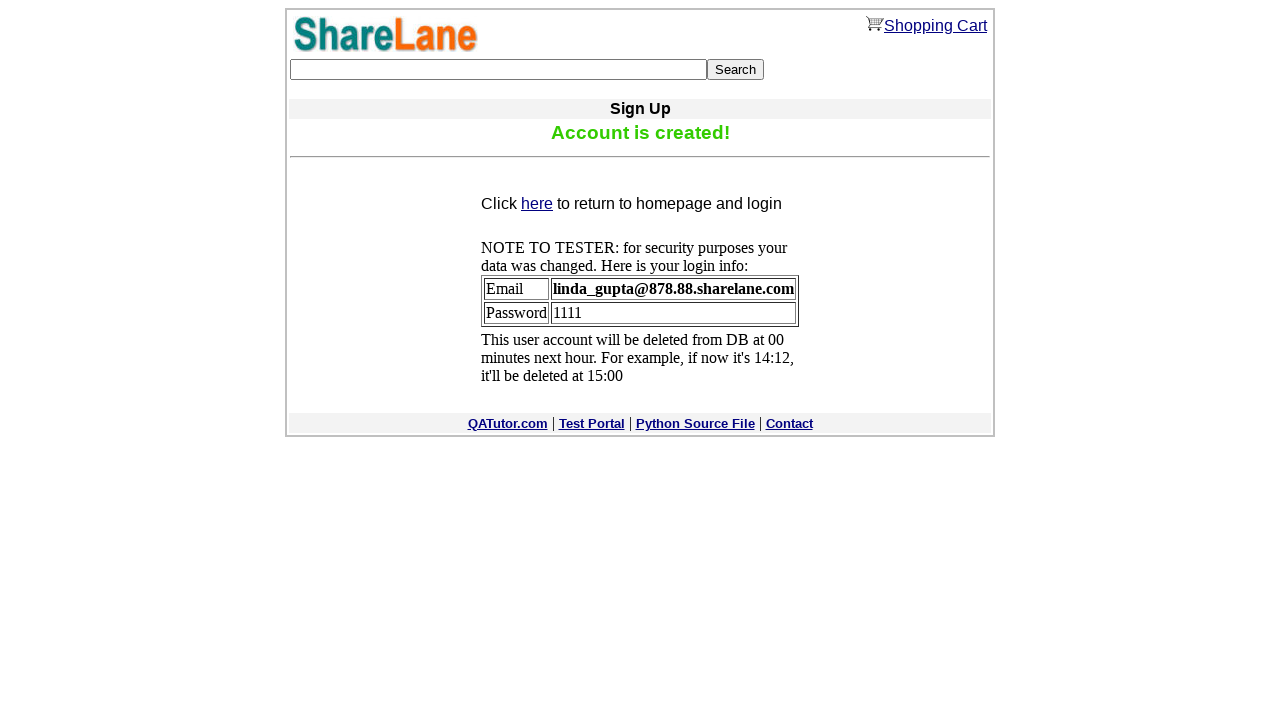

Registration confirmation message appeared
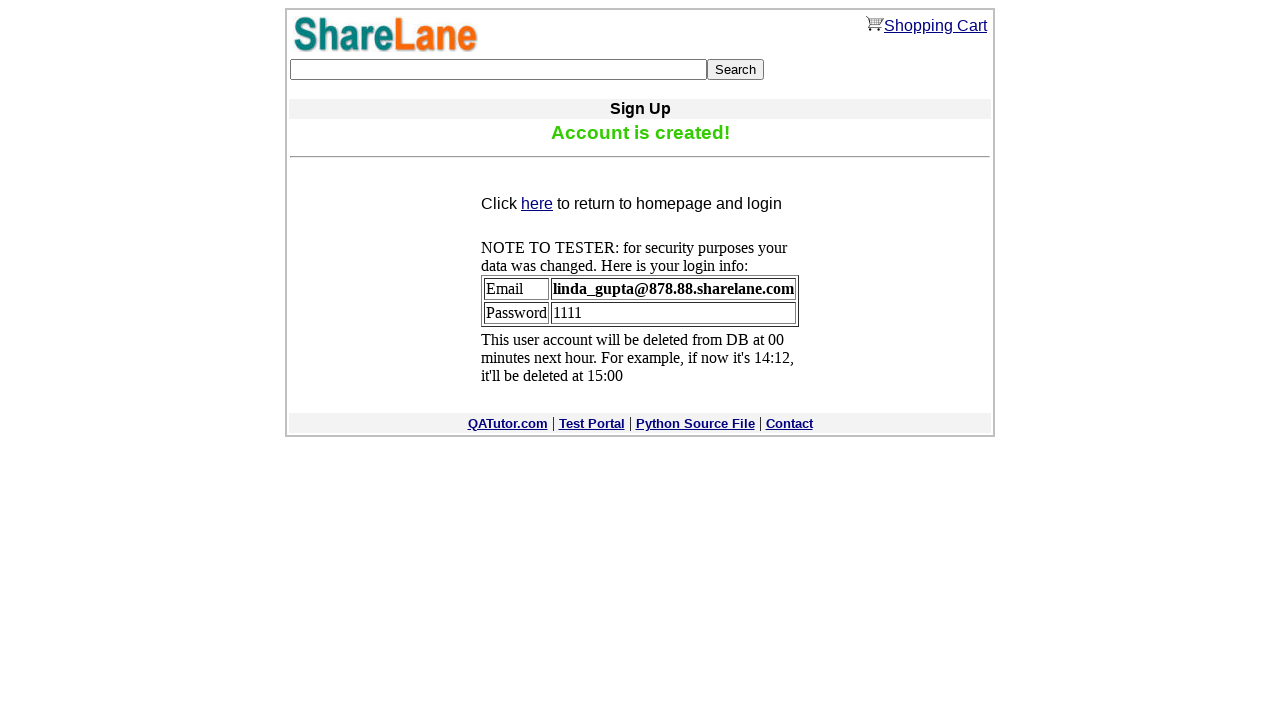

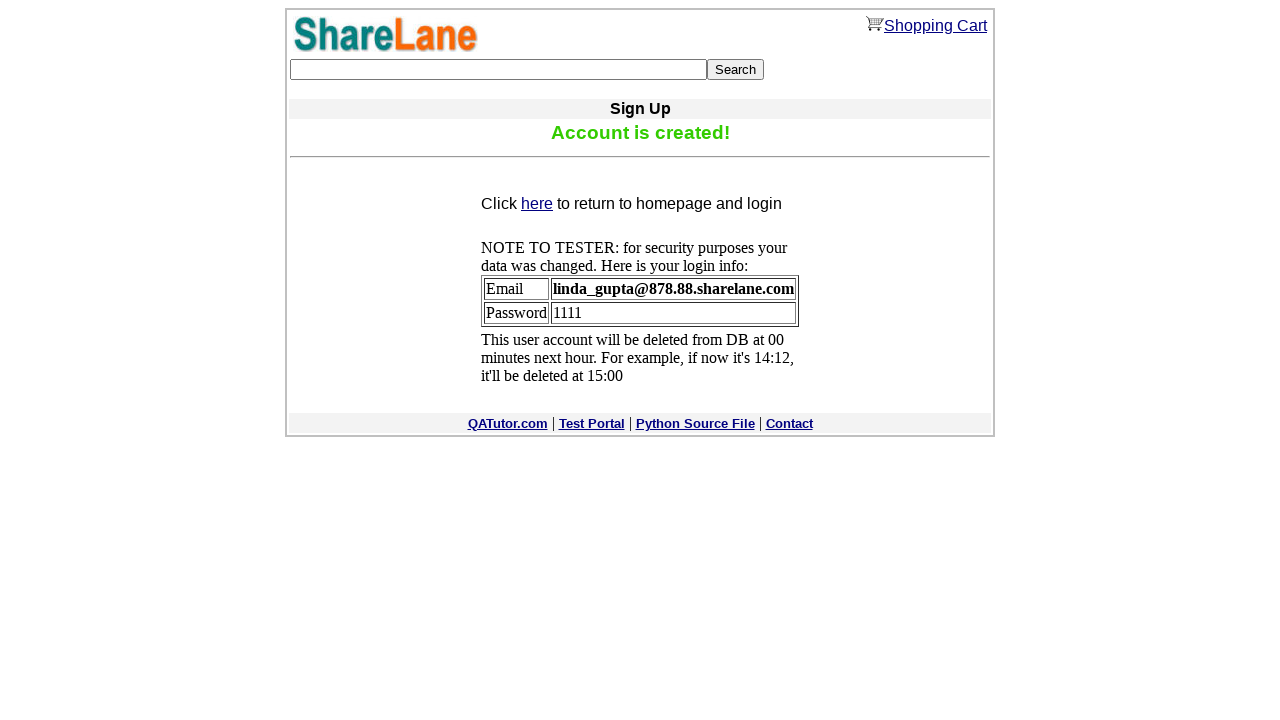